Tests opting out of A/B tests by adding an opt-out cookie before visiting the A/B test page, then navigating to verify the opt-out is active

Starting URL: http://the-internet.herokuapp.com

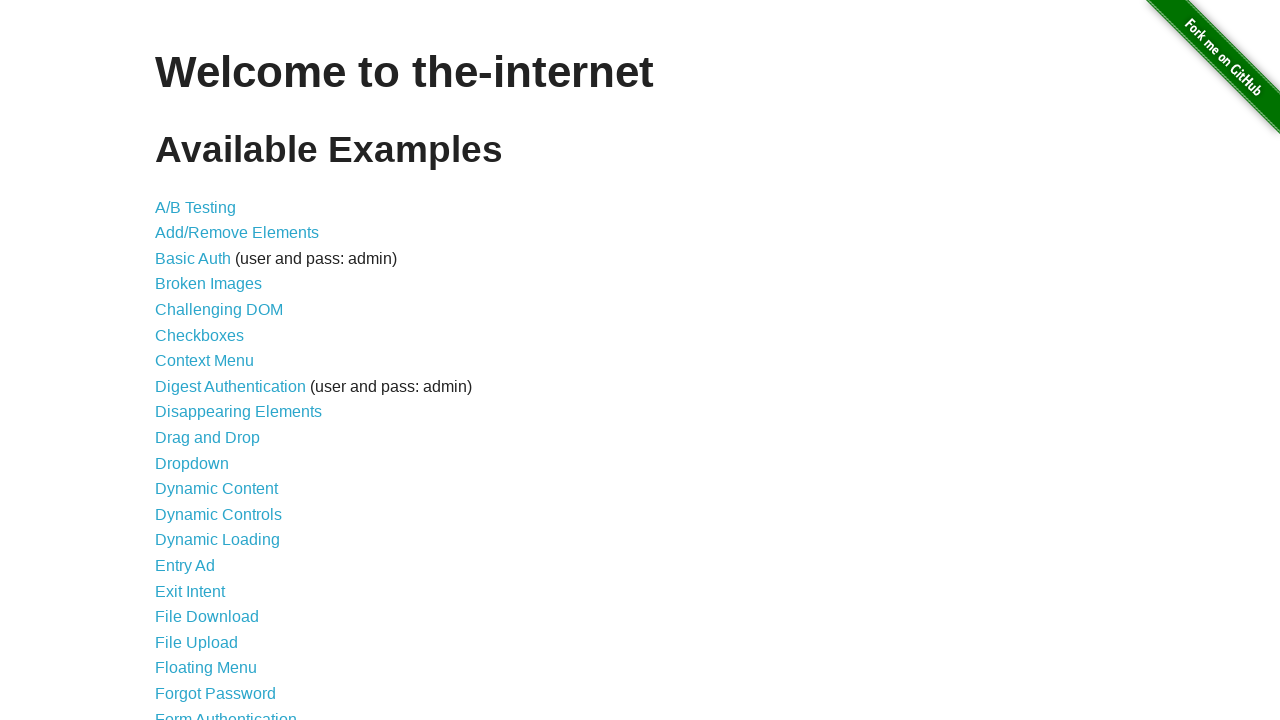

Added optimizelyOptOut cookie with value 'true' to opt out of A/B tests
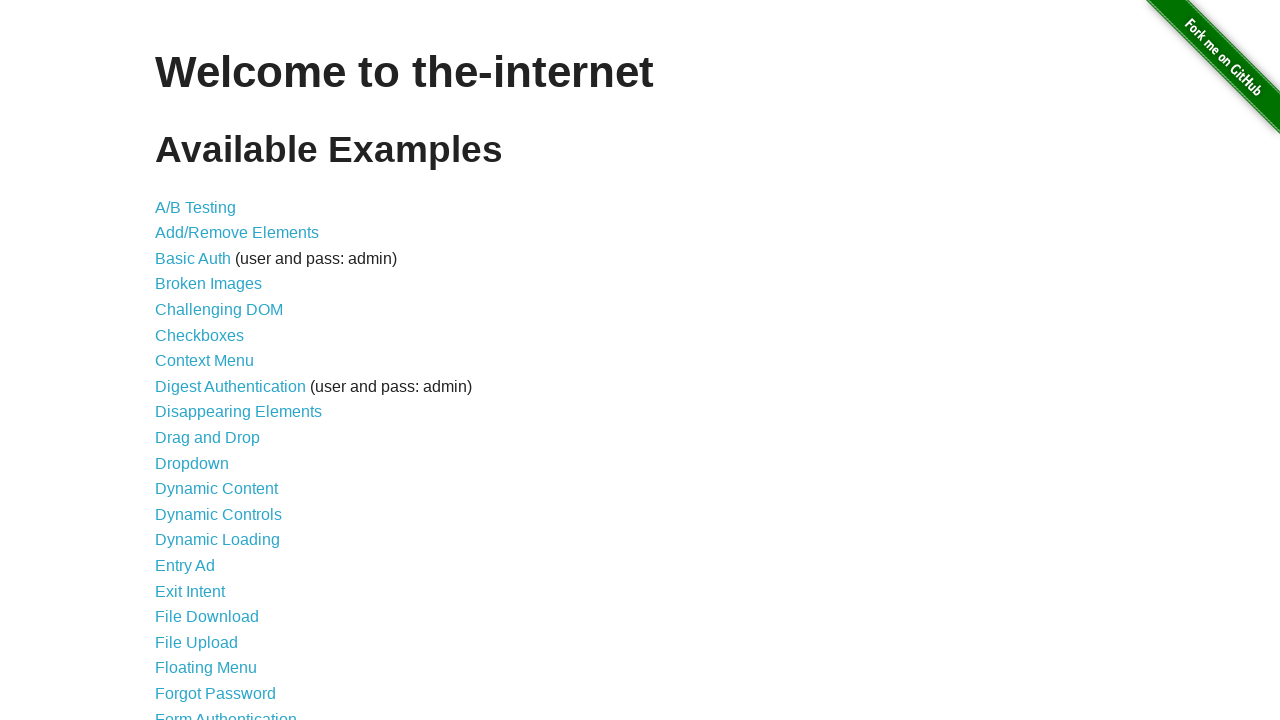

Navigated to A/B test page at http://the-internet.herokuapp.com/abtest
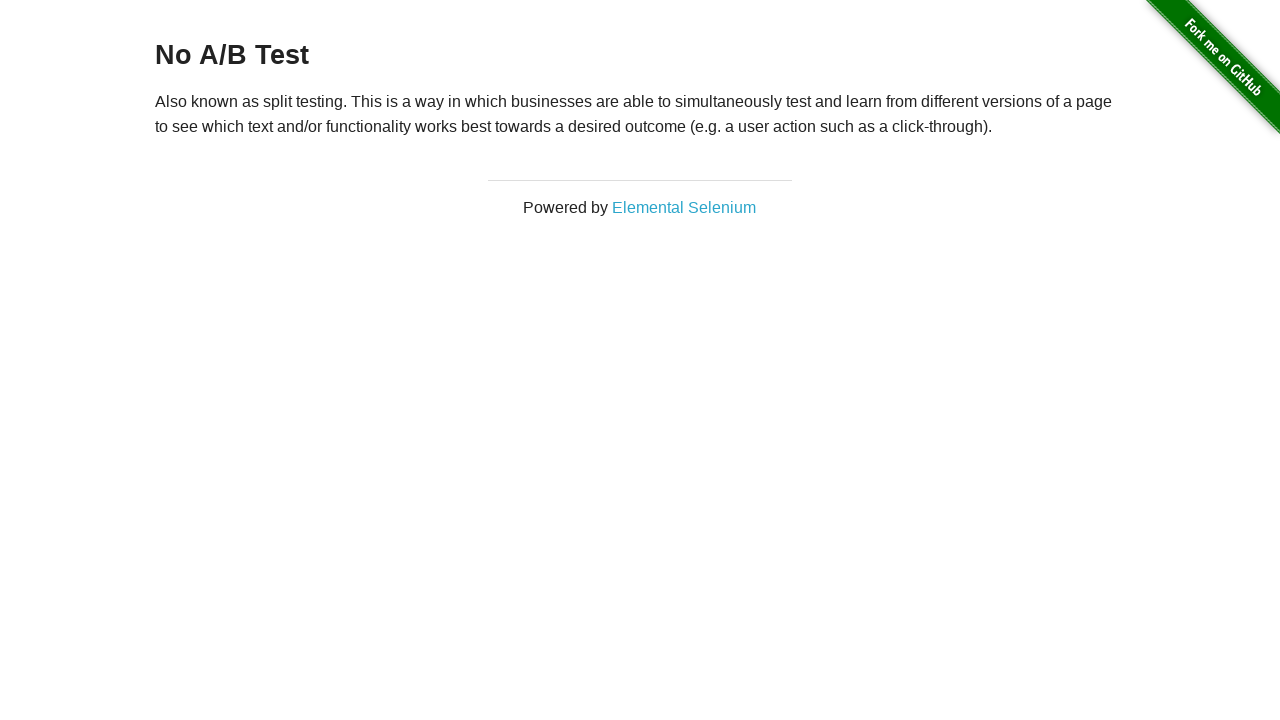

Page heading loaded, verifying opt-out is active
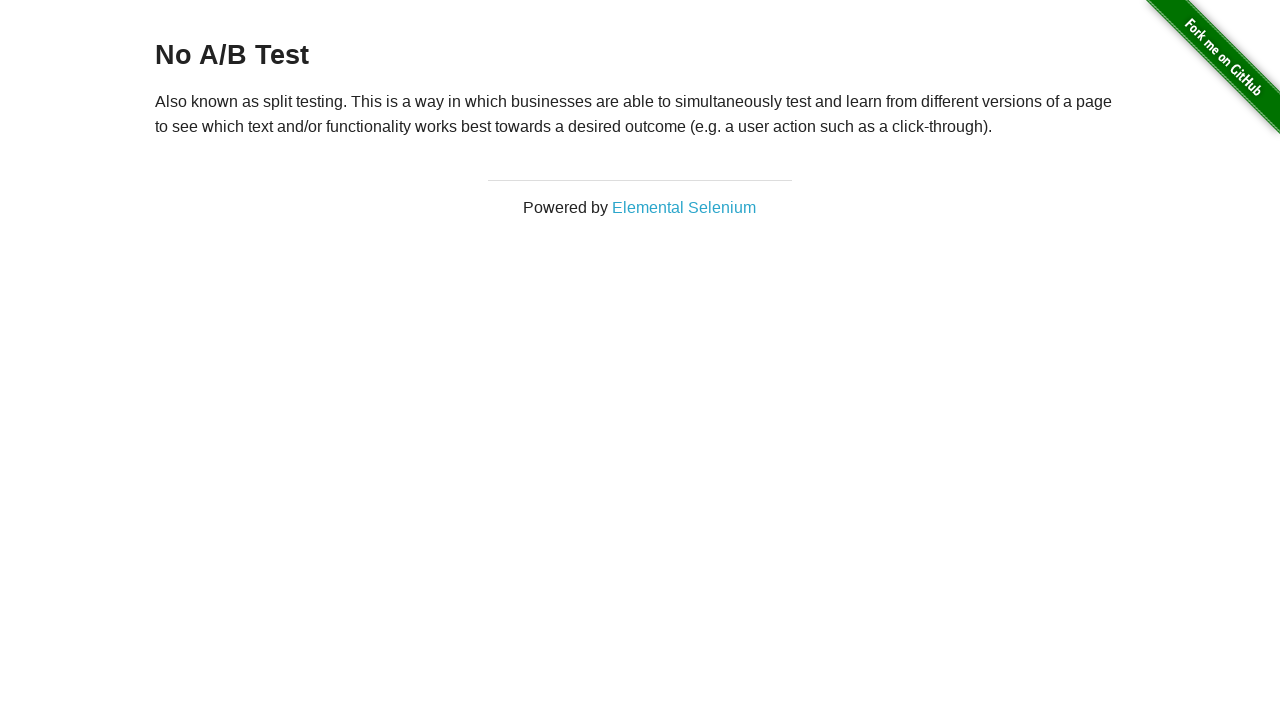

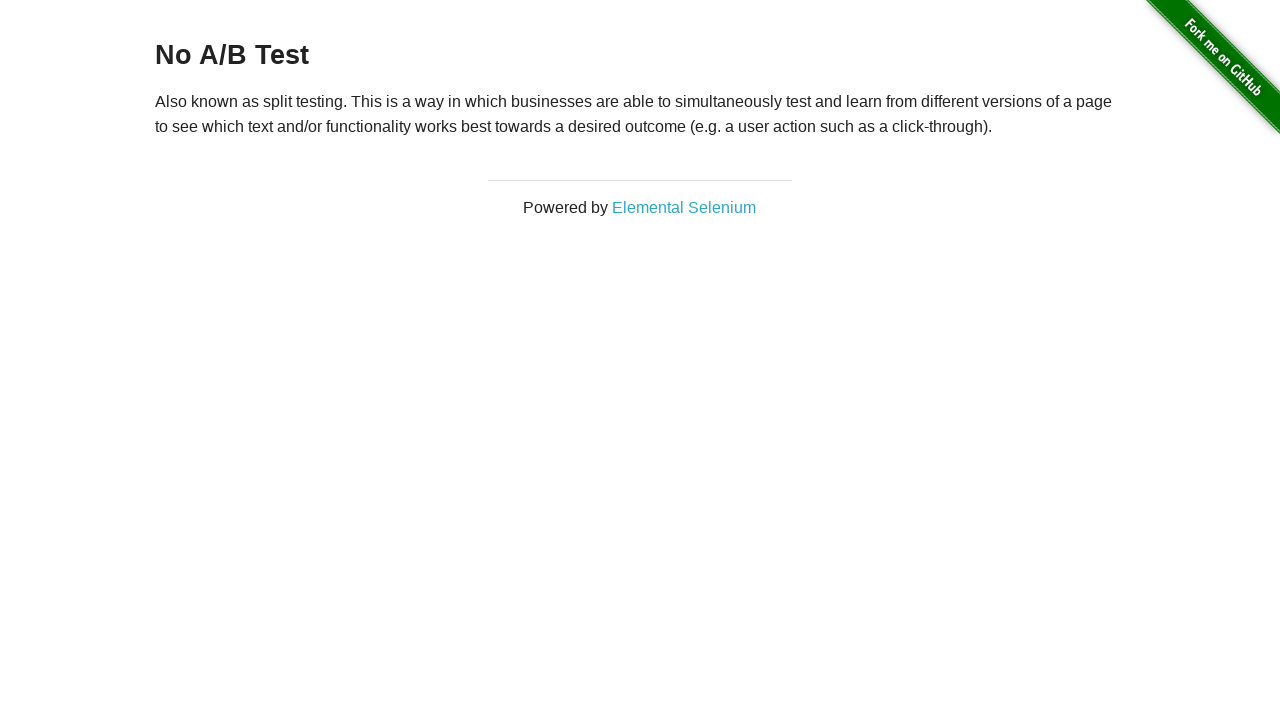